Navigates to World Bank GDP data page and interacts with the download options

Starting URL: https://data.worldbank.org/indicator/NY.GDP.PCAP.CD?view=chart

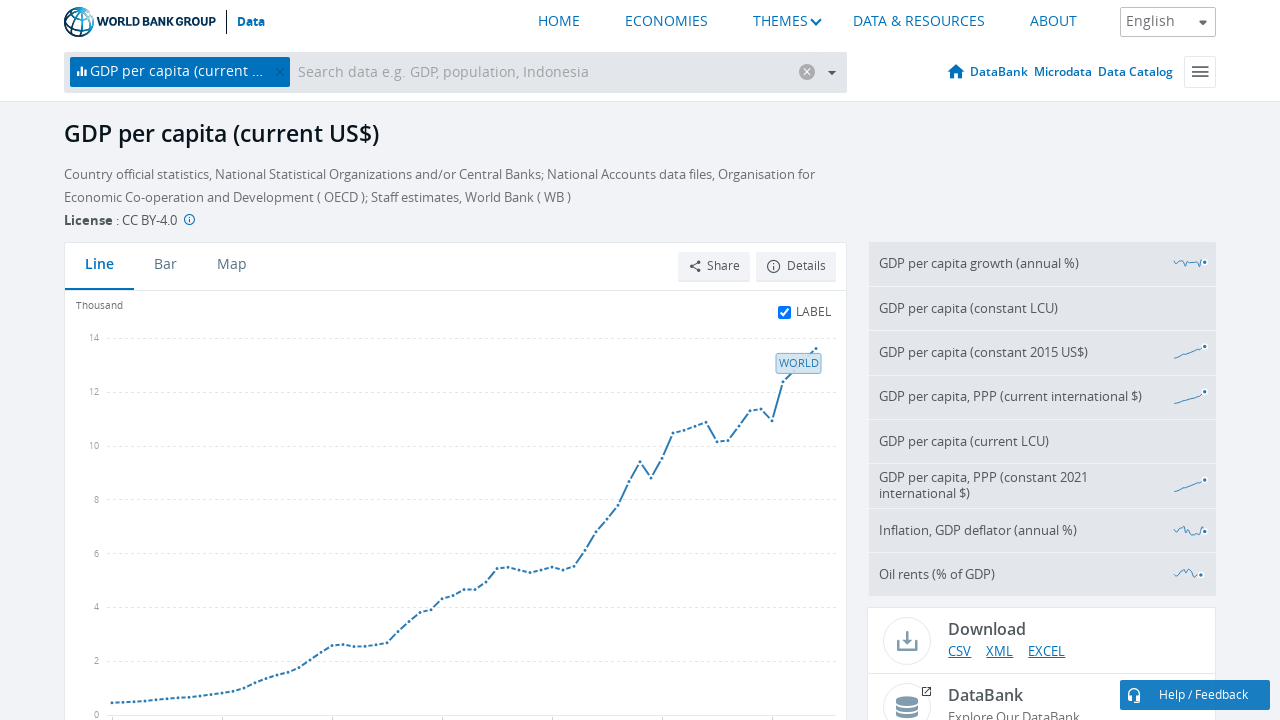

Scrolled down 500px to view more content
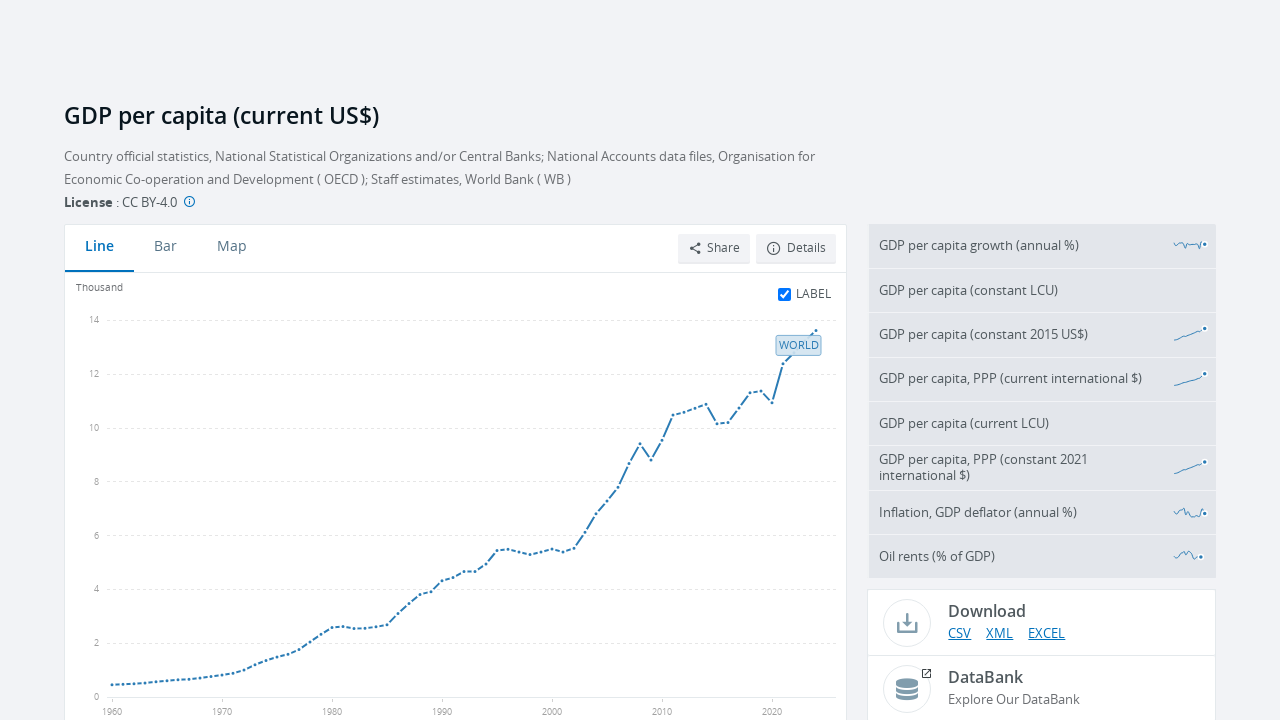

Clicked EXCEL download option at (1047, 152) on text=EXCEL
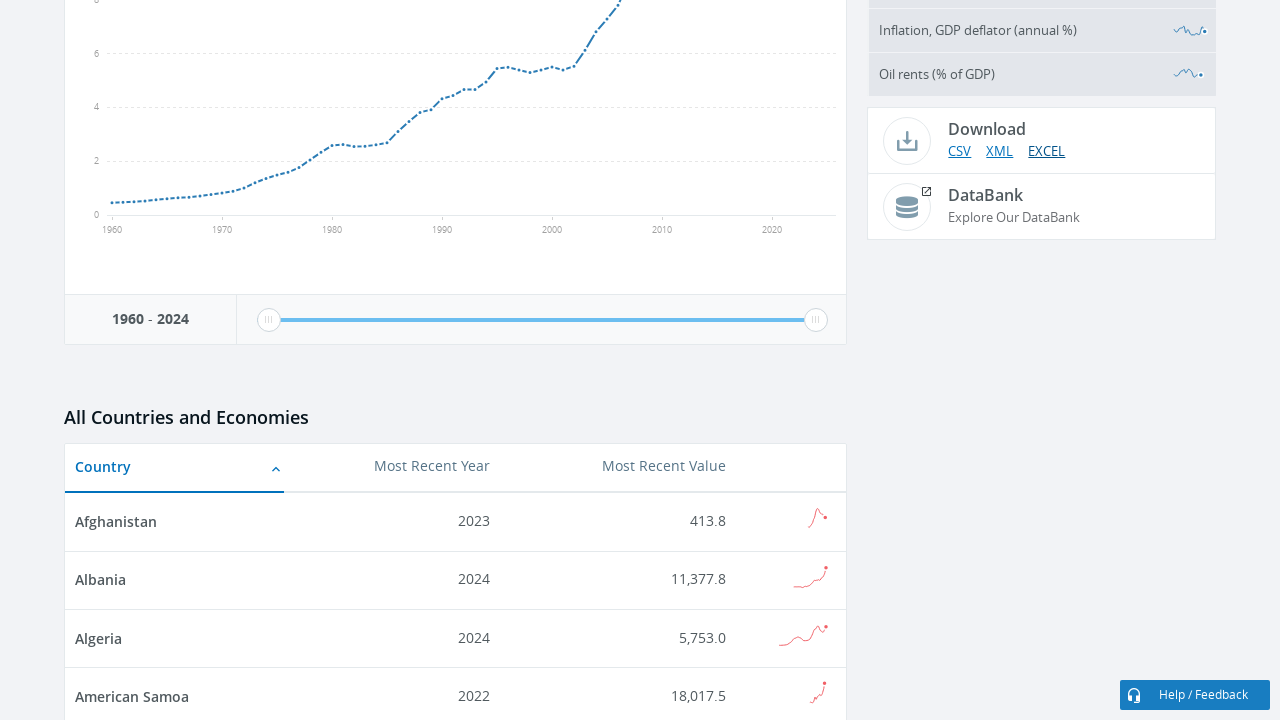

Waited 1000ms for response/modal to appear
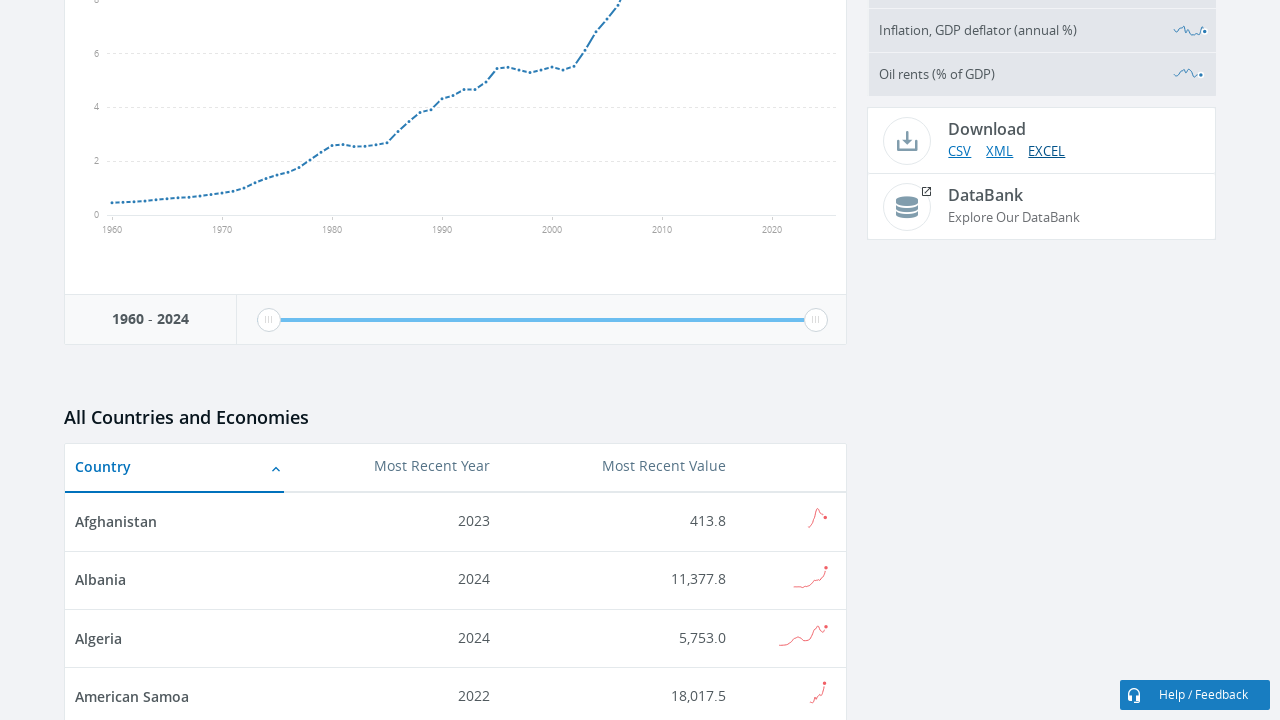

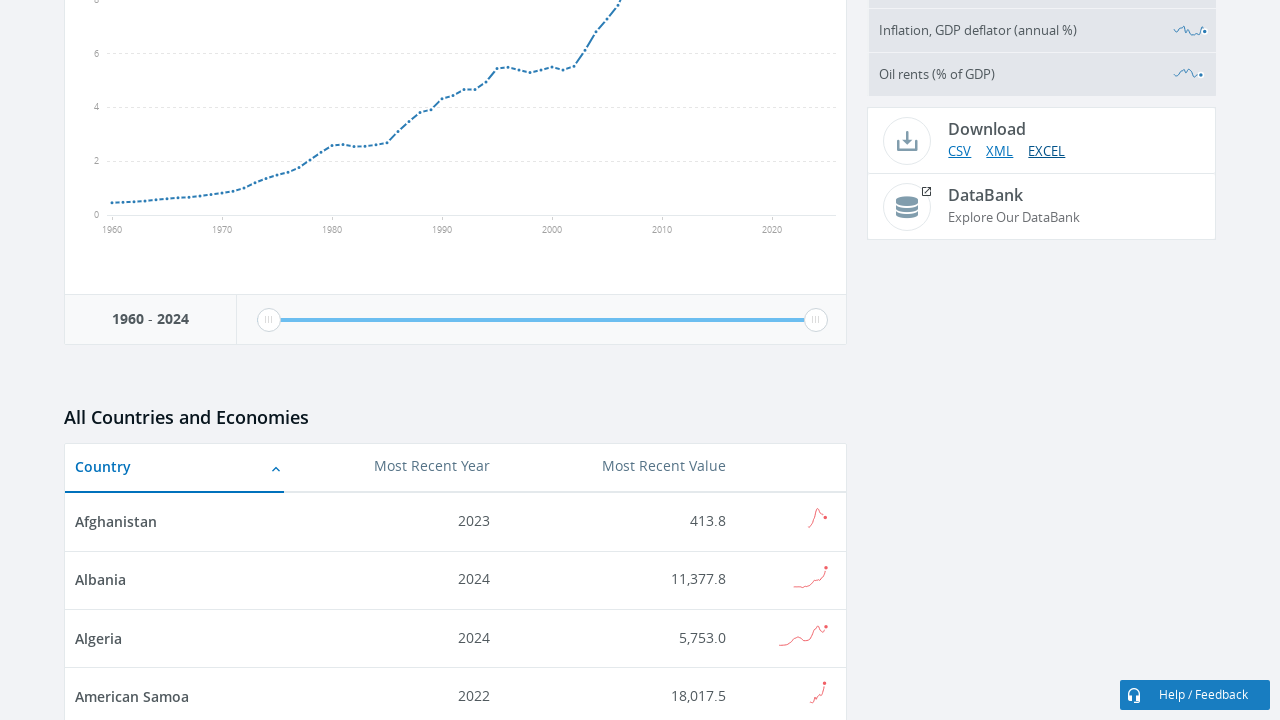